Searches for "selenium" on the Python.org website using the search box and submitting the form

Starting URL: http://www.python.org

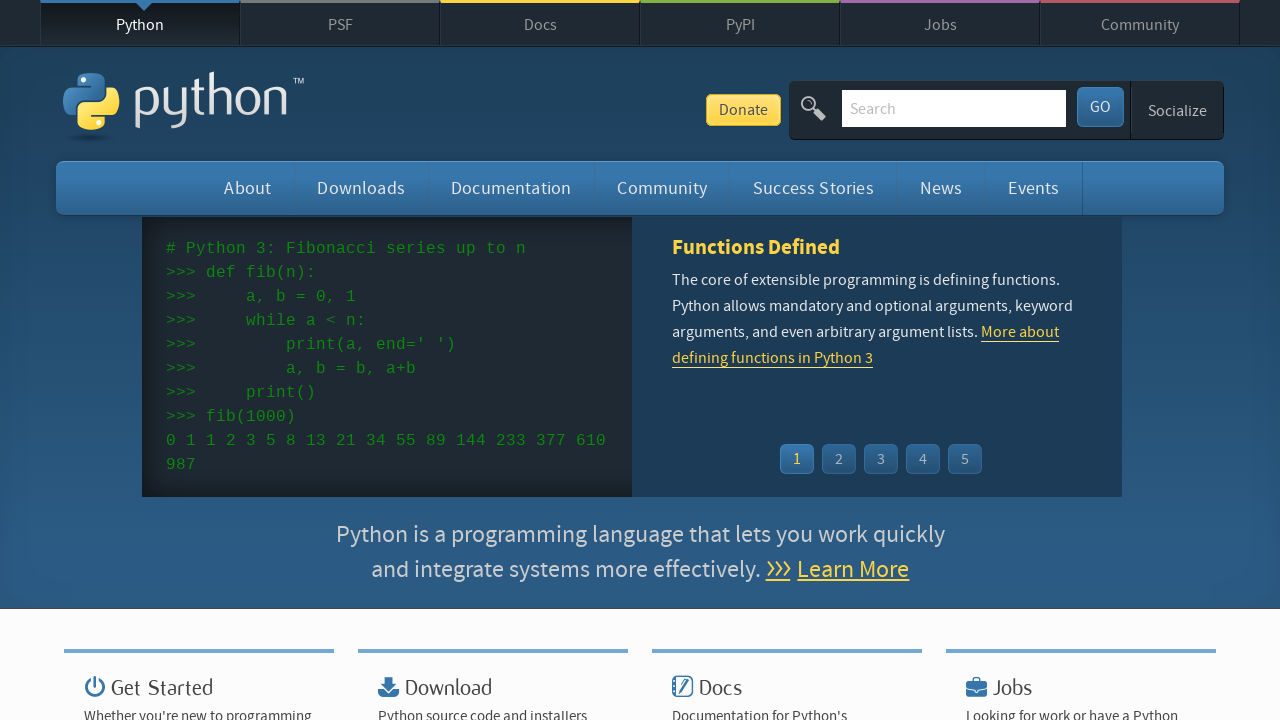

Filled search field with 'selenium' on input[name='q']
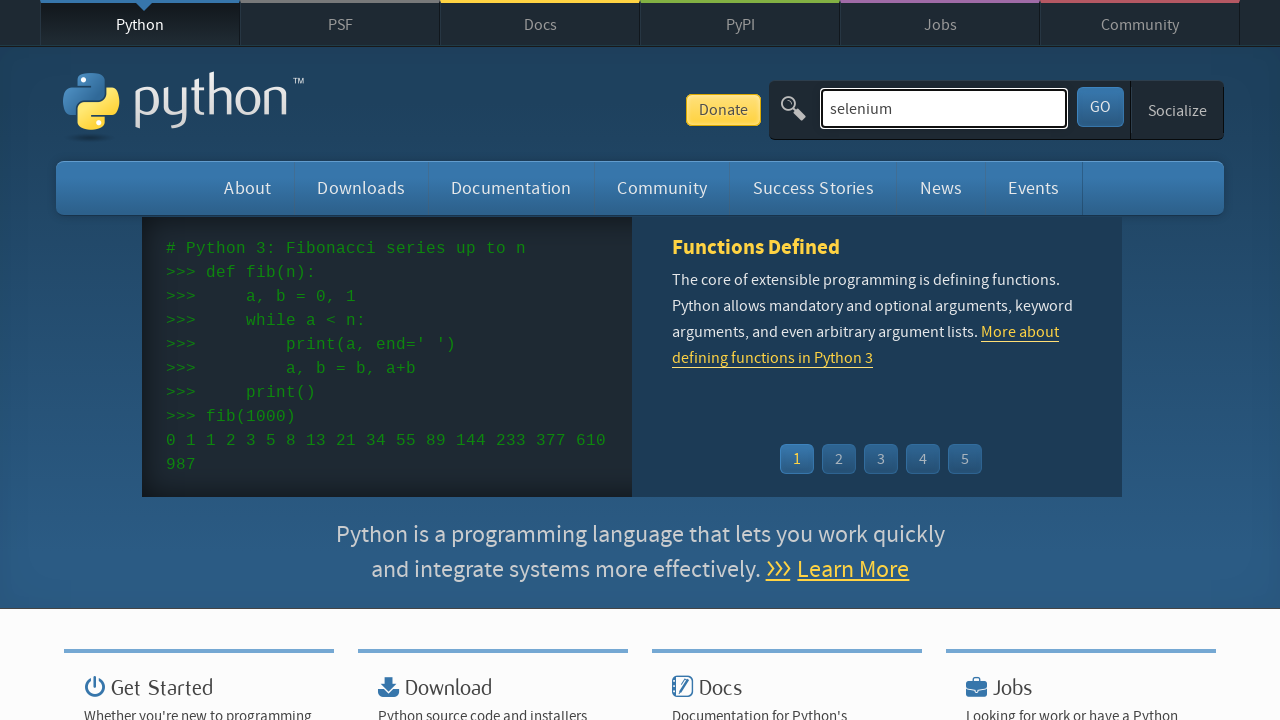

Submitted search form by pressing Enter on input[name='q']
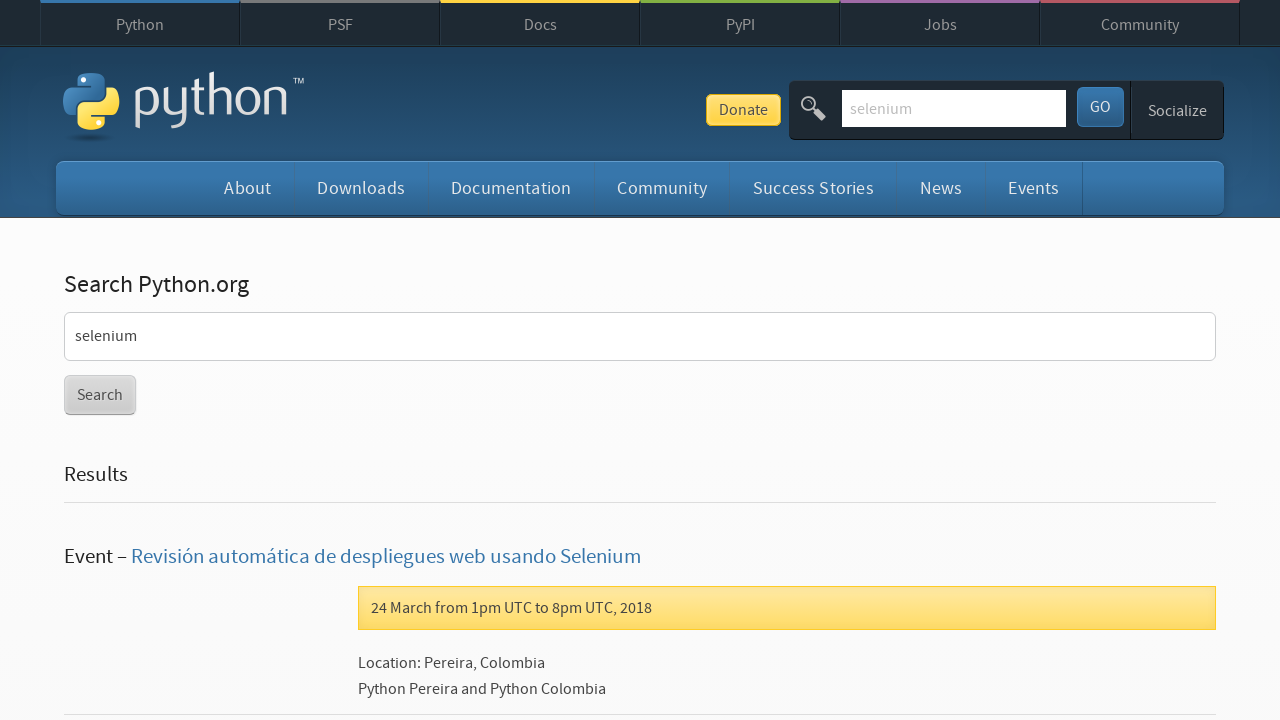

Search results loaded (networkidle)
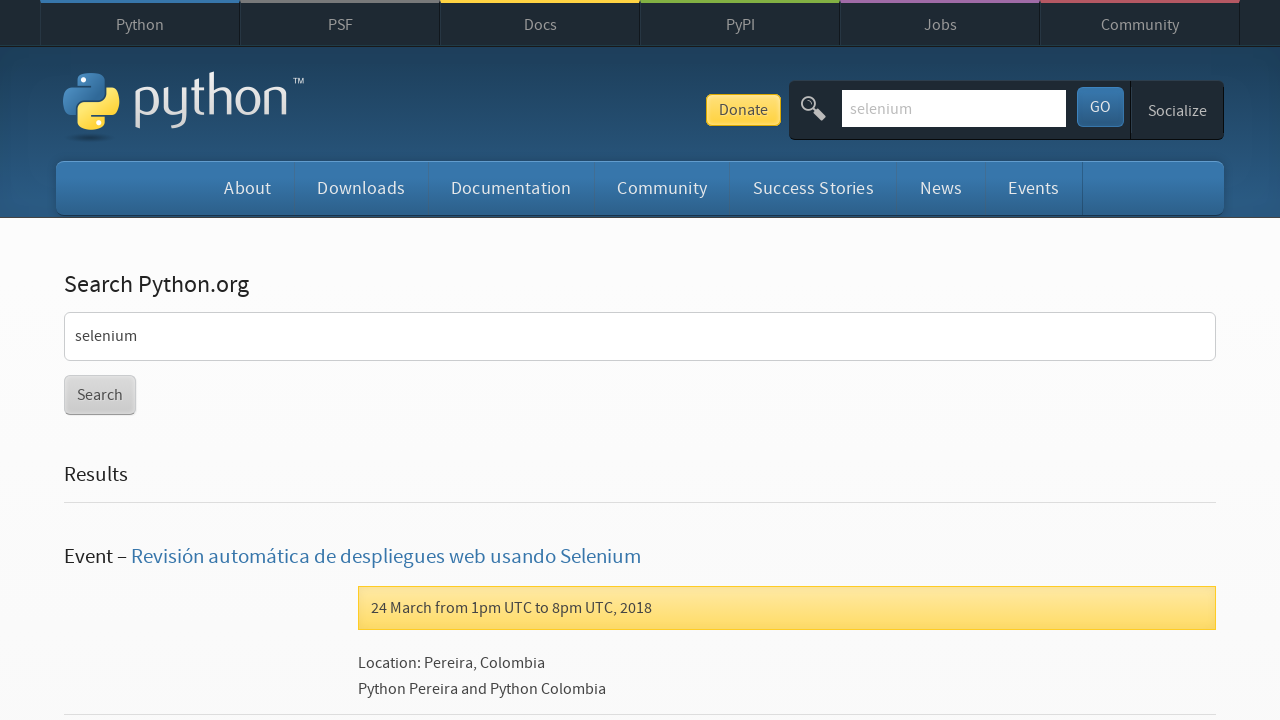

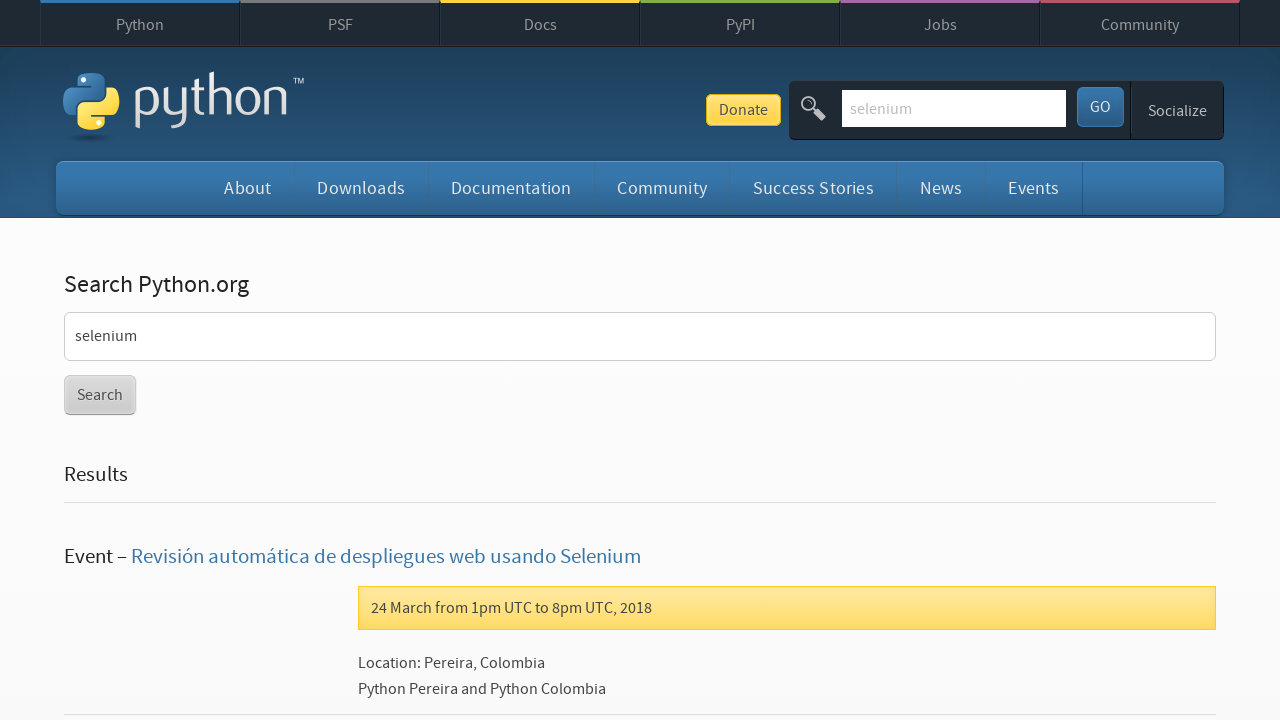